Tests JavaScript execution capabilities by scrolling to a dropdown element and highlighting it with a blue dotted border using JavaScript executor.

Starting URL: https://semantic-ui.com/modules/dropdown.html

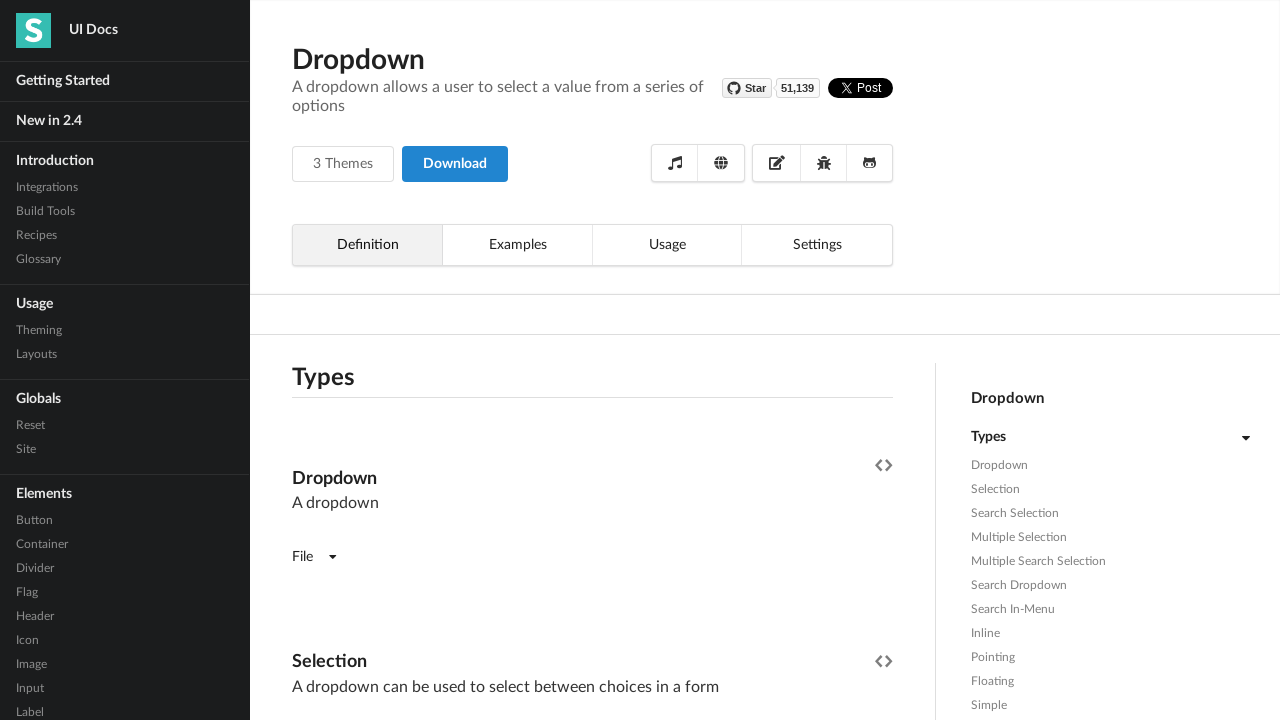

Set viewport size to 1920x1080
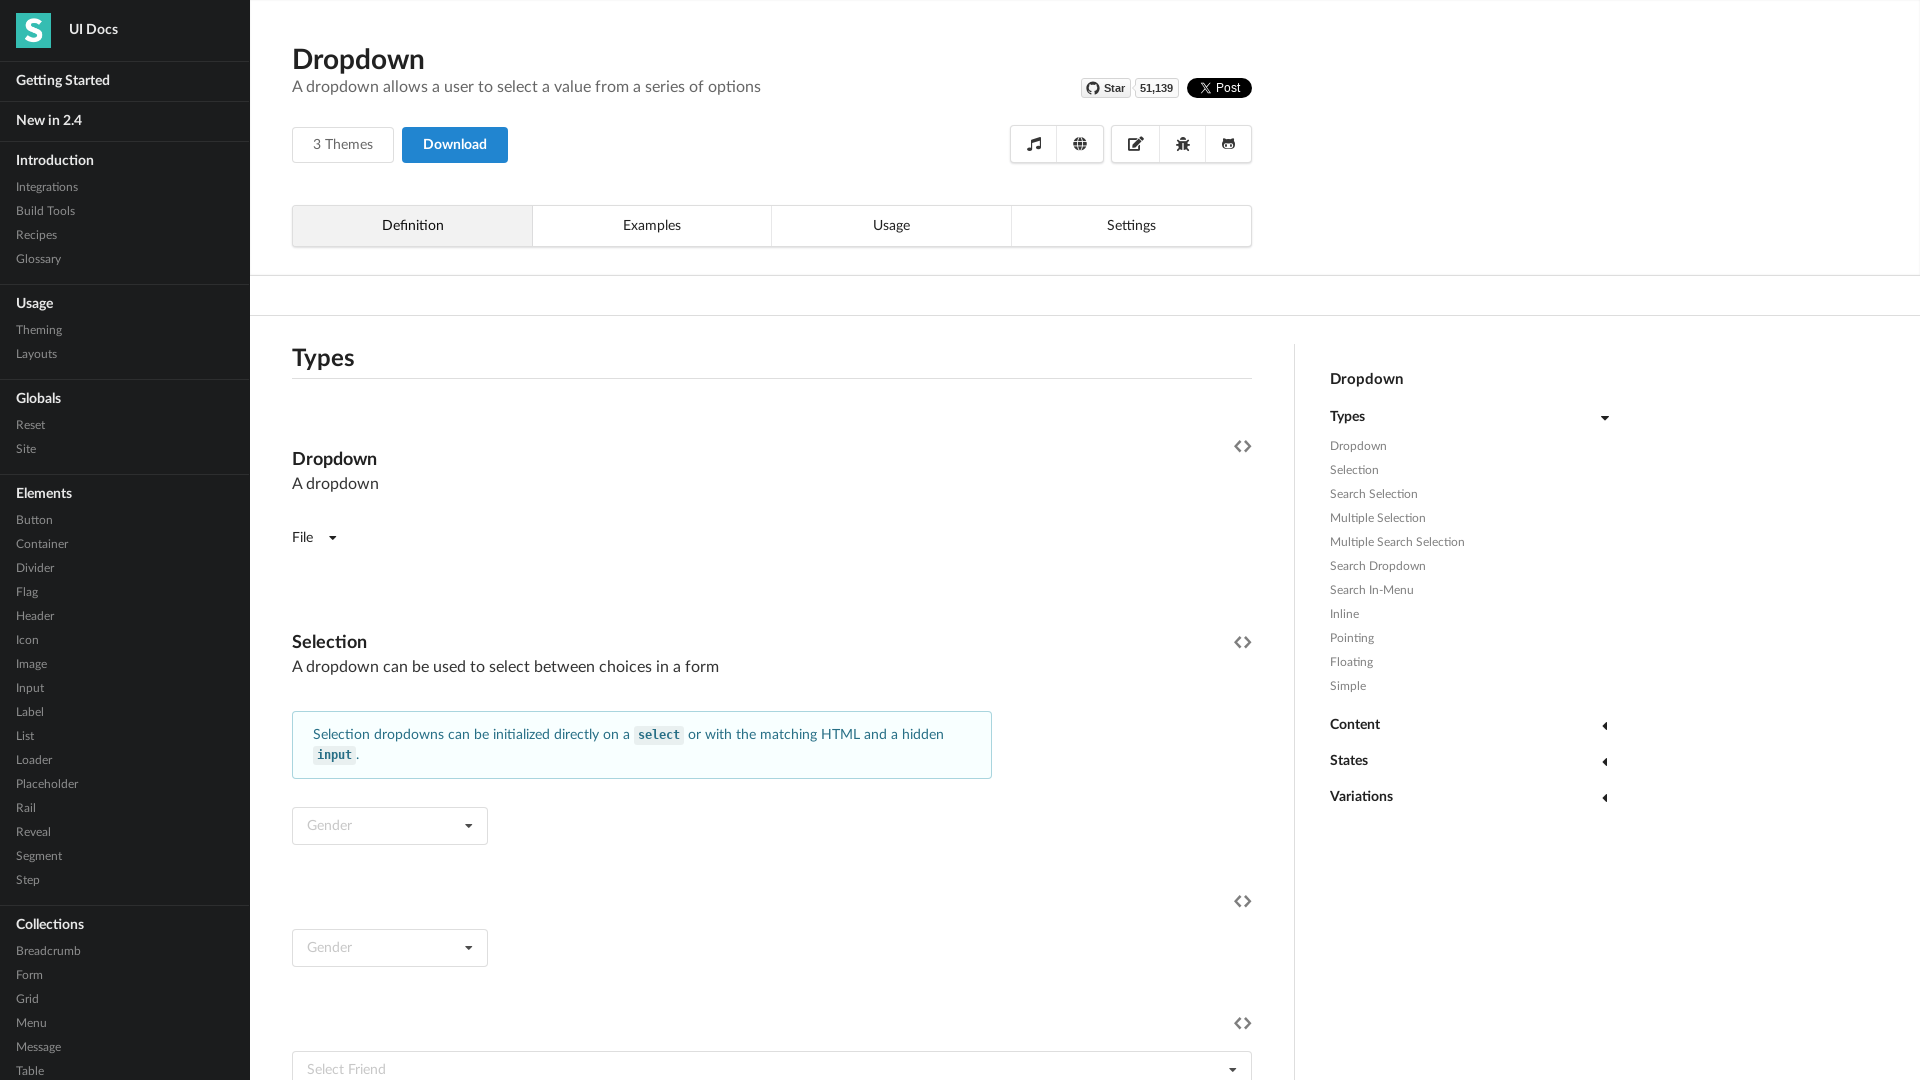

Waited for dropdown element to be present
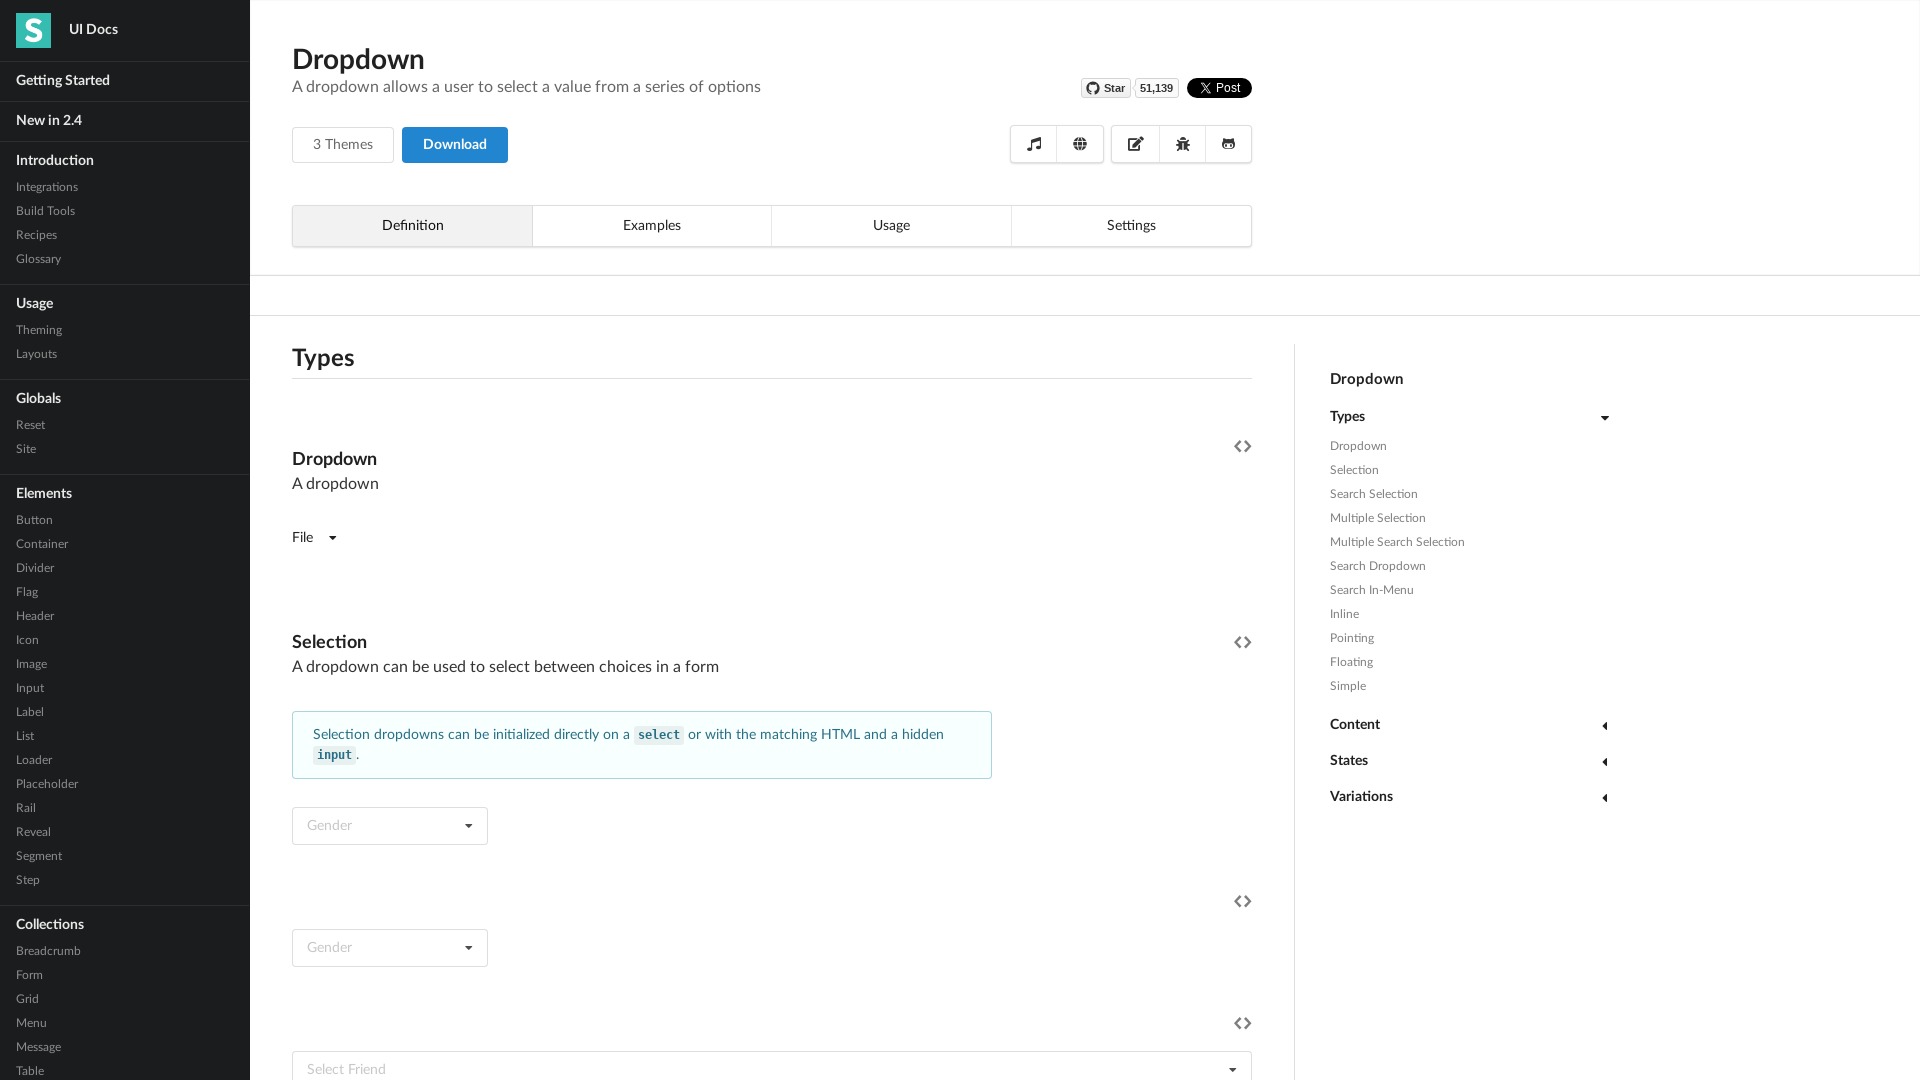

Scrolled dropdown element into view
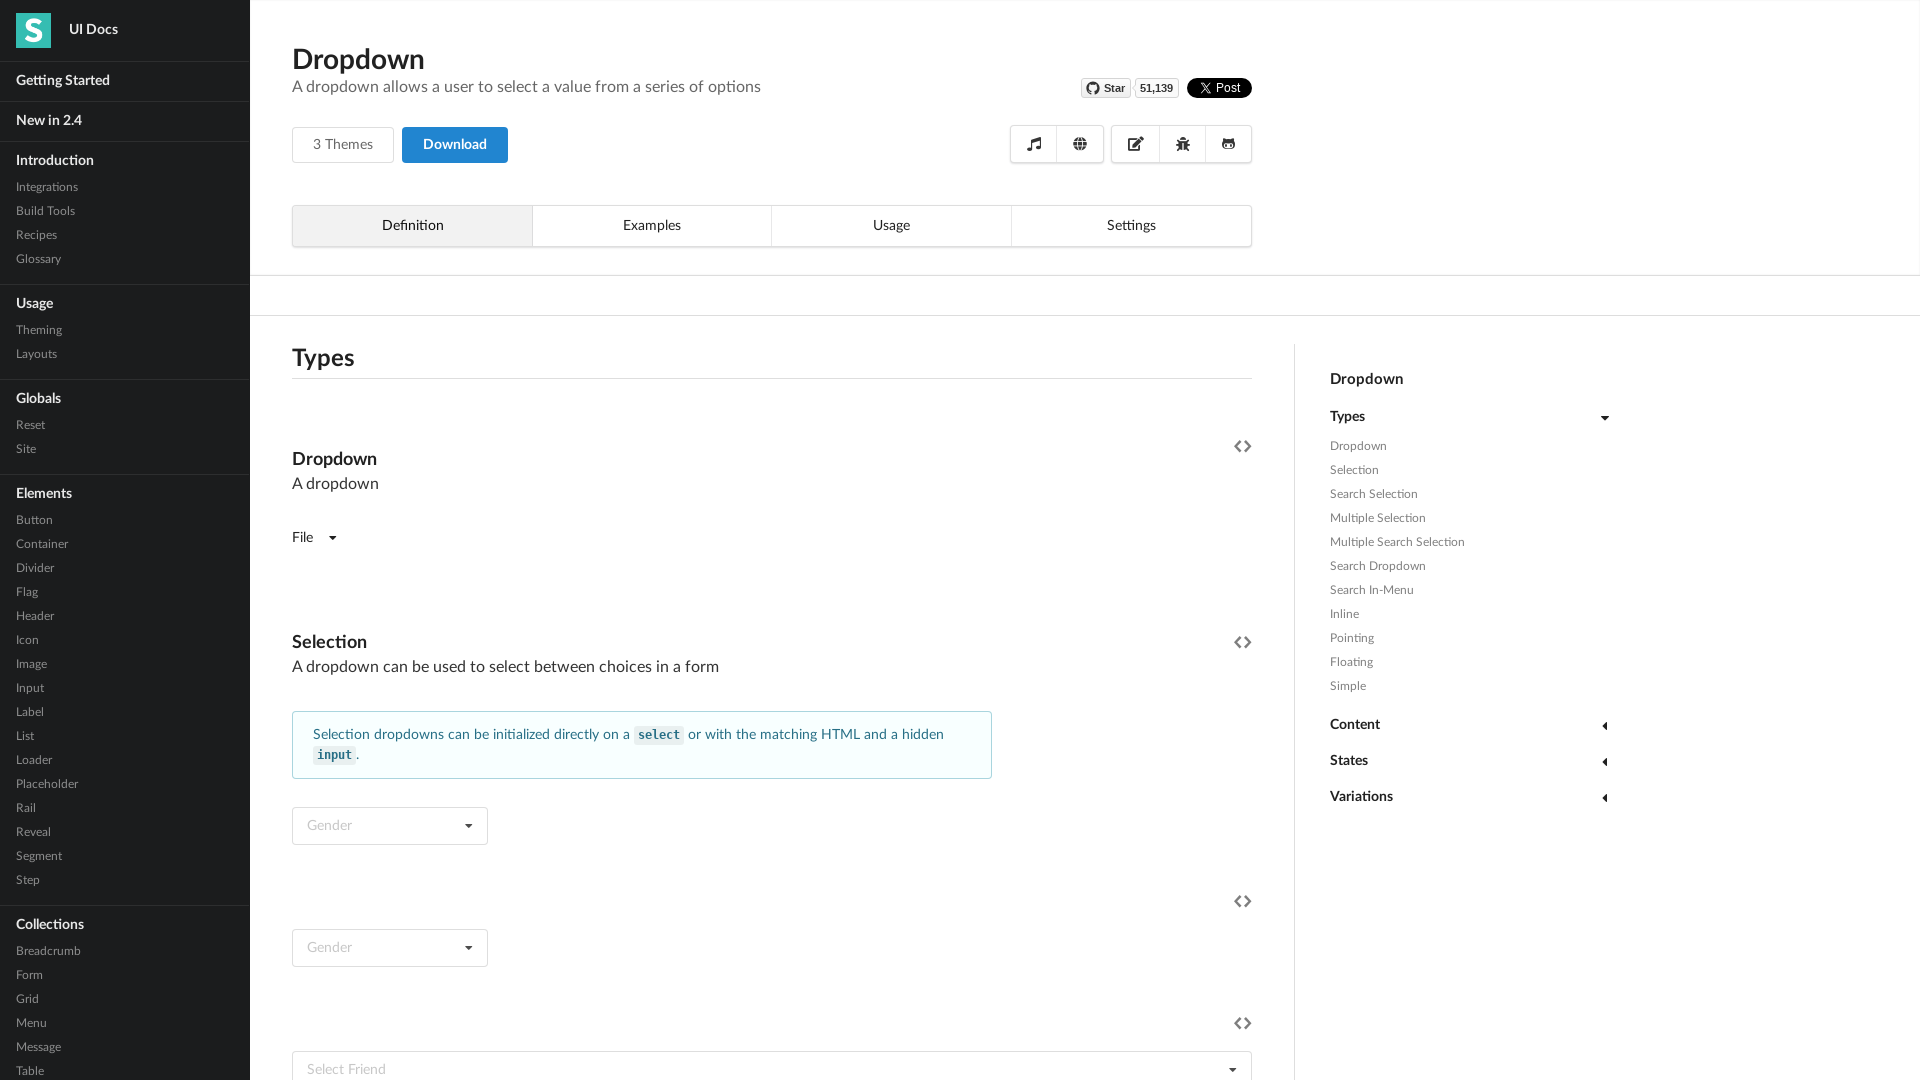

Applied blue dotted border highlight to dropdown element using JavaScript
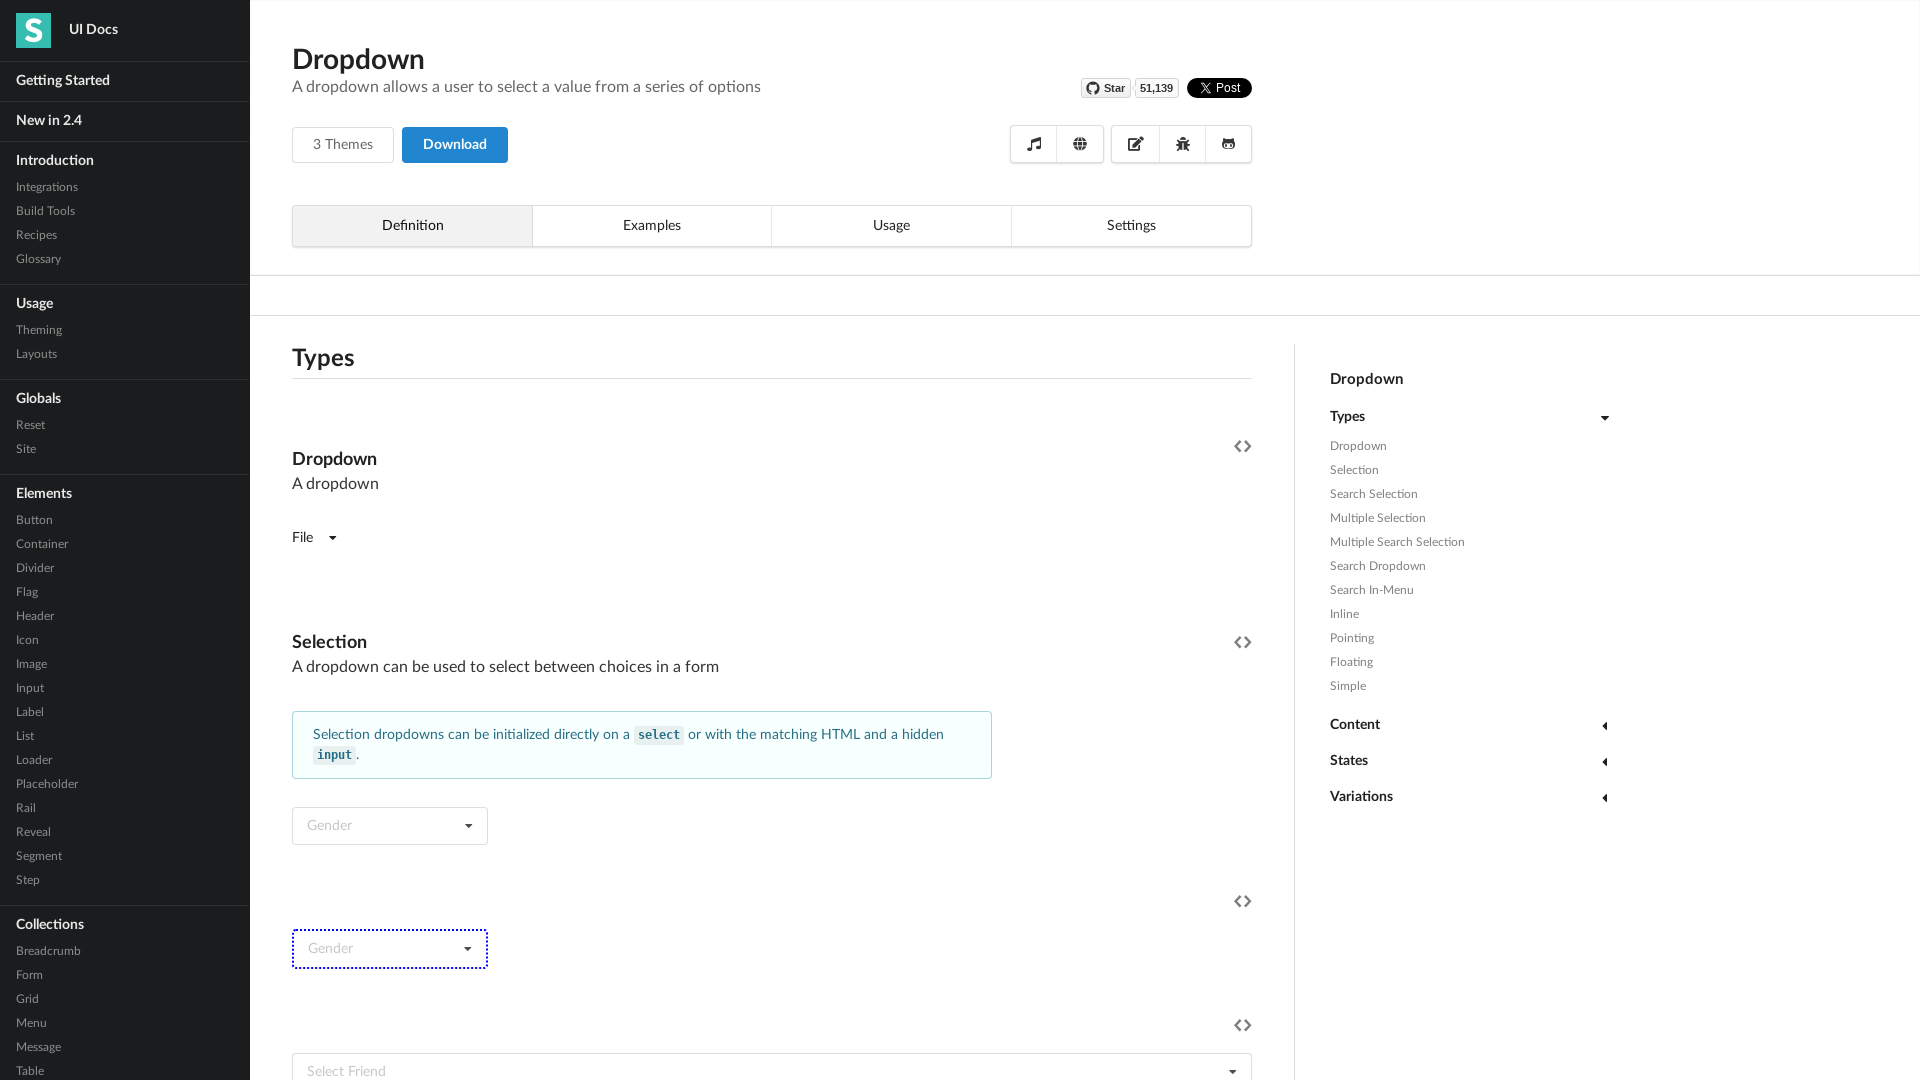

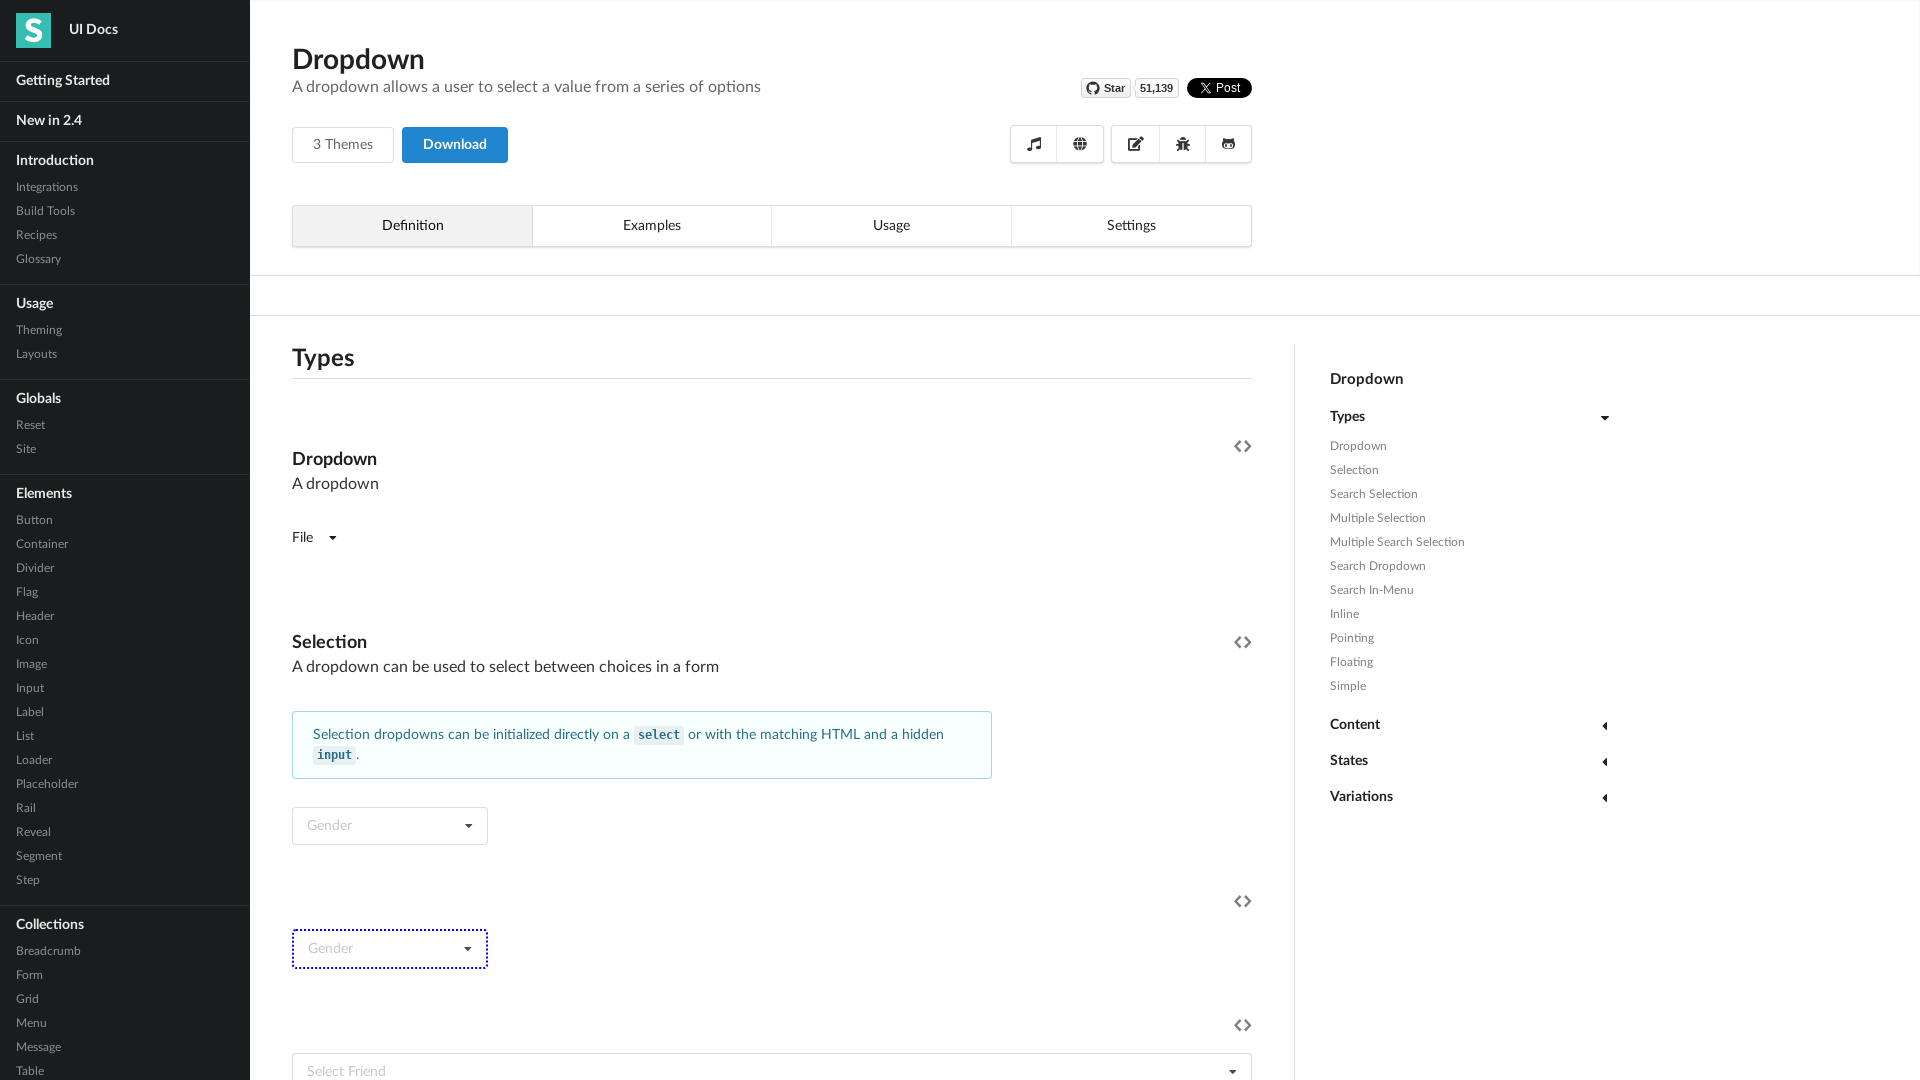